Tests login form validation by submitting with empty username and password fields, verifying the "Username is required" error message appears

Starting URL: https://www.saucedemo.com

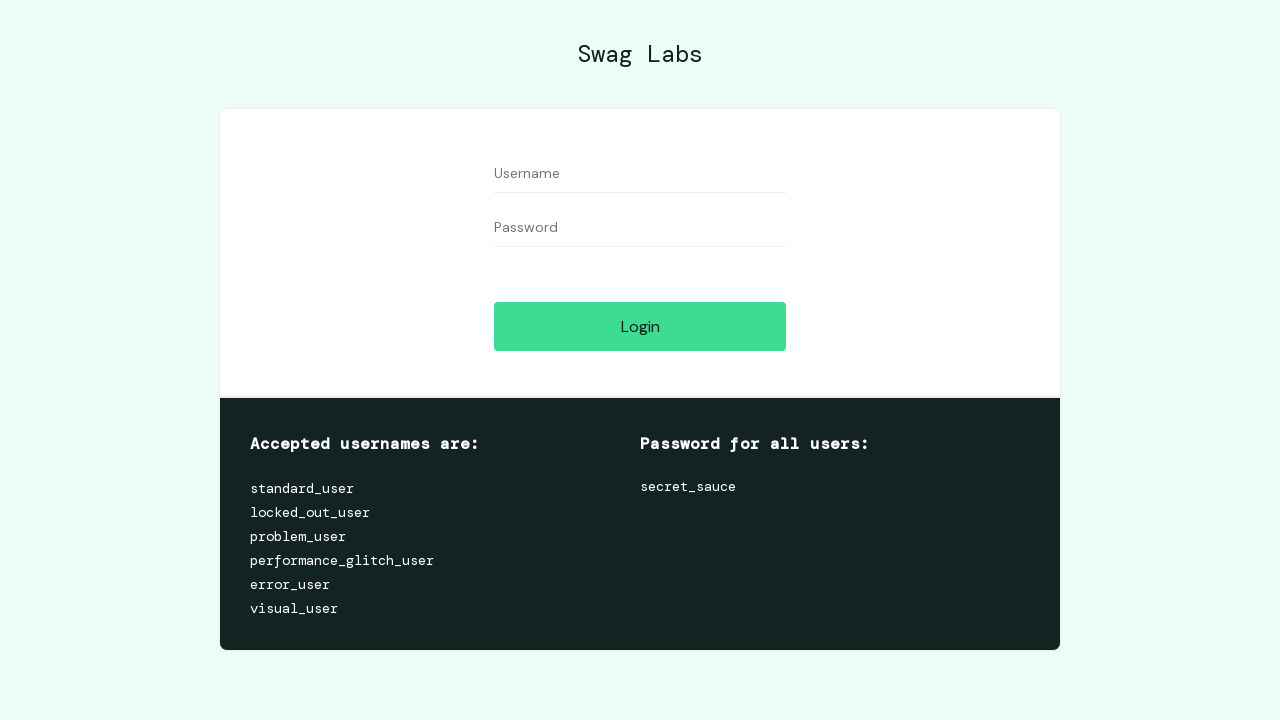

Navigated to Sauce Demo login page
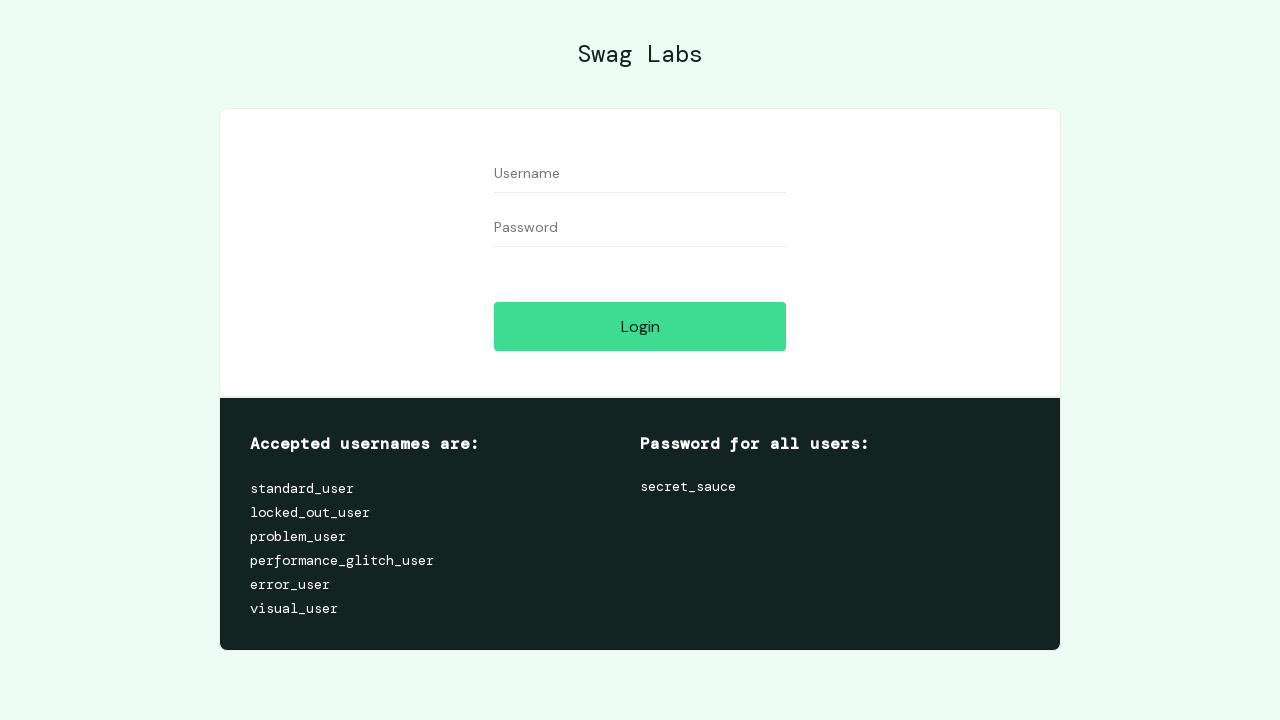

Left username field empty on #user-name
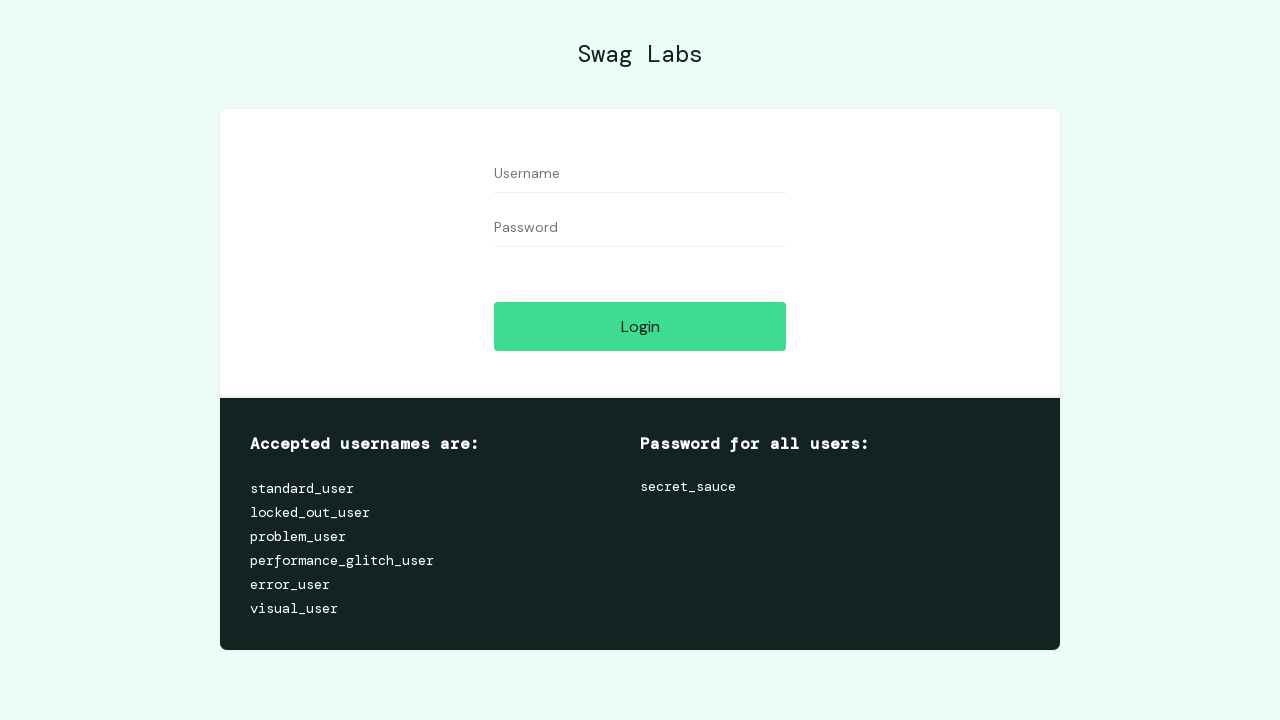

Left password field empty on #password
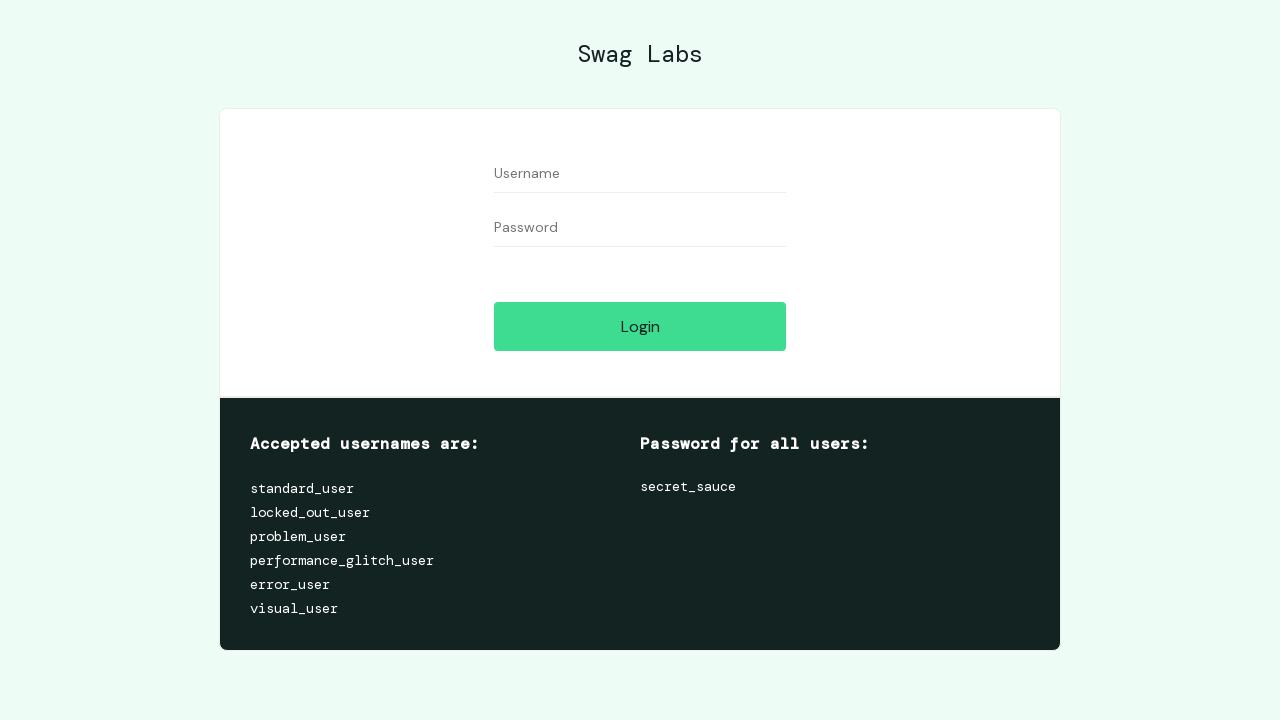

Clicked login button with empty credentials at (640, 326) on #login-button
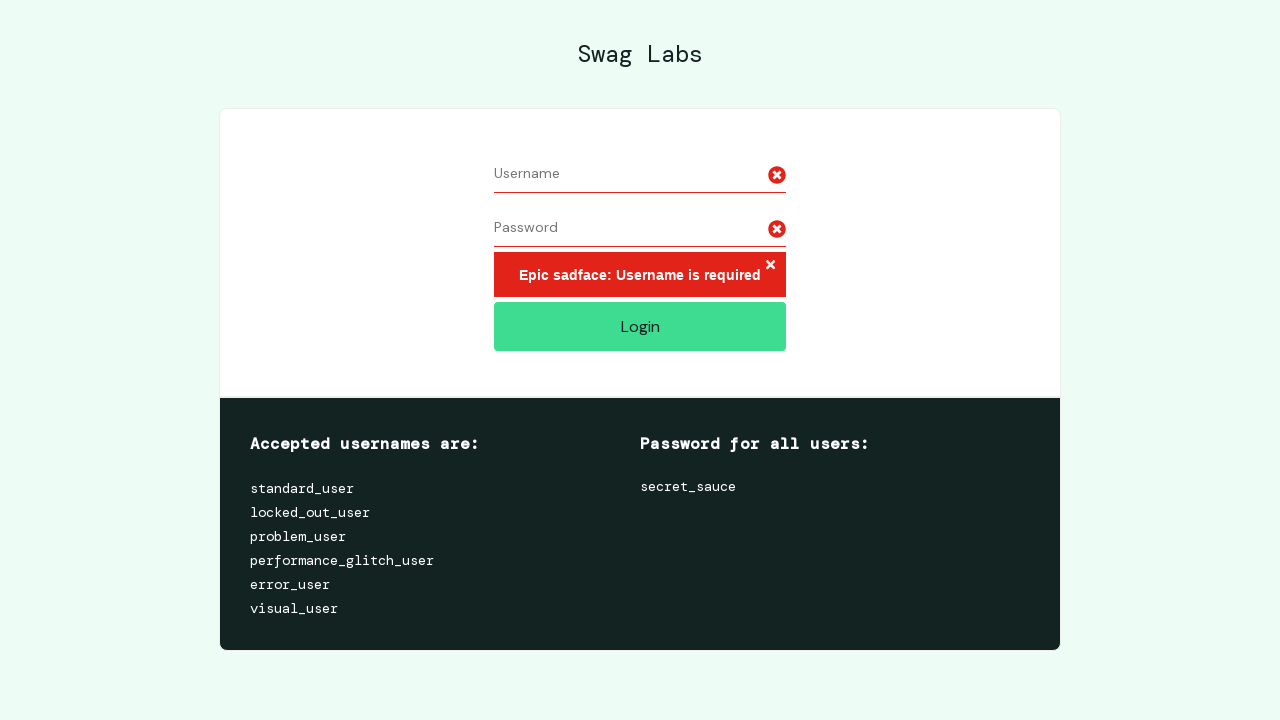

Verified 'Username is required' error message appeared
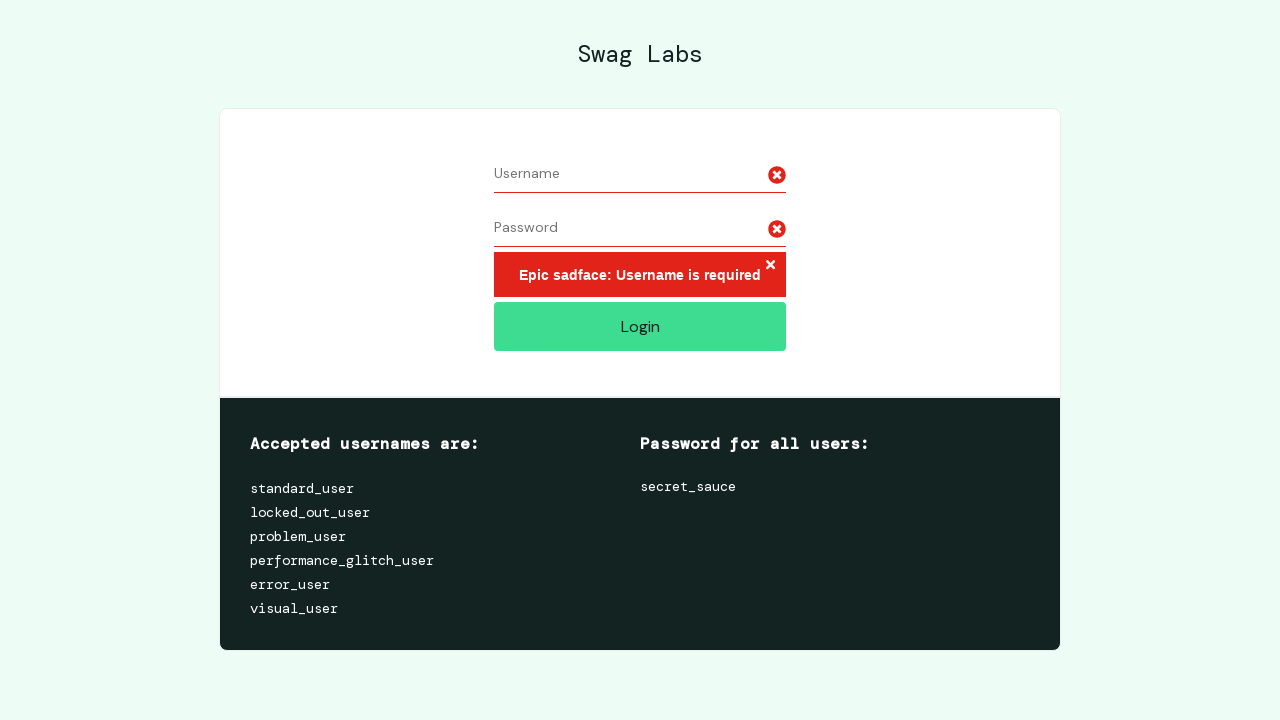

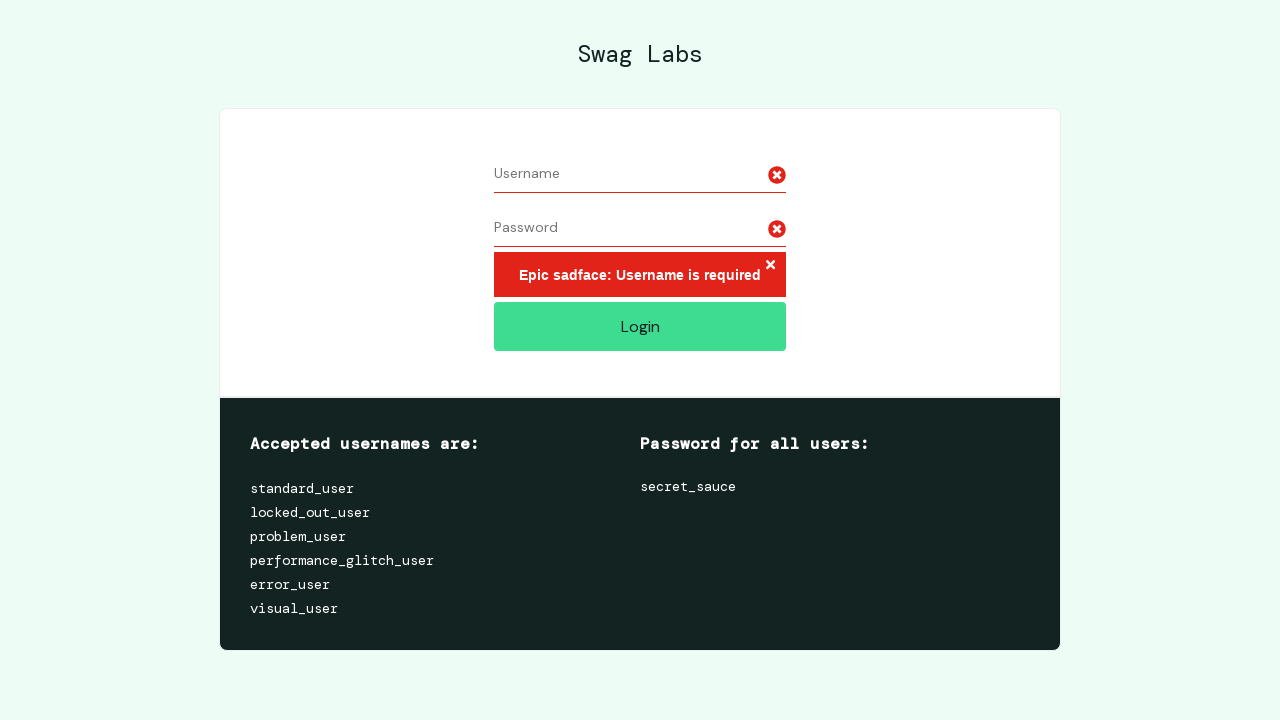